Tests browser window management by opening OpenCart website, then opening a new browser window and navigating to OrangeHRM website in that new window.

Starting URL: https://opencart.com/

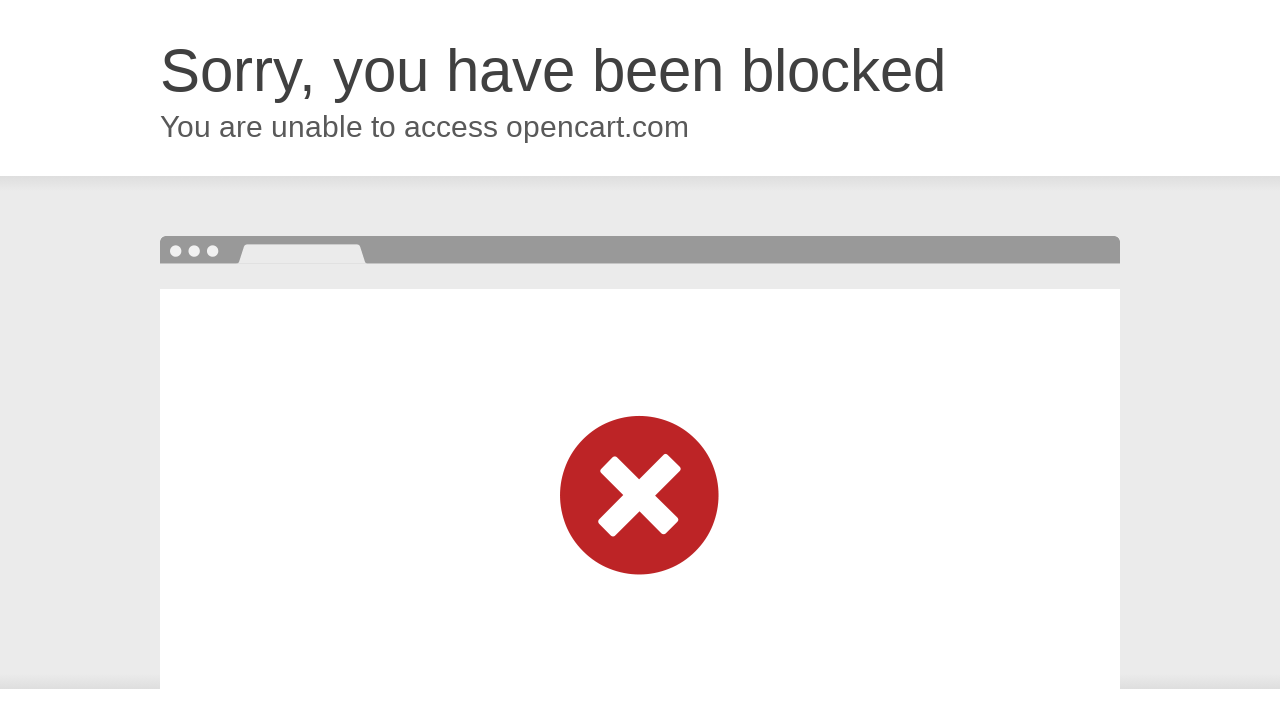

Opened a new browser window/page
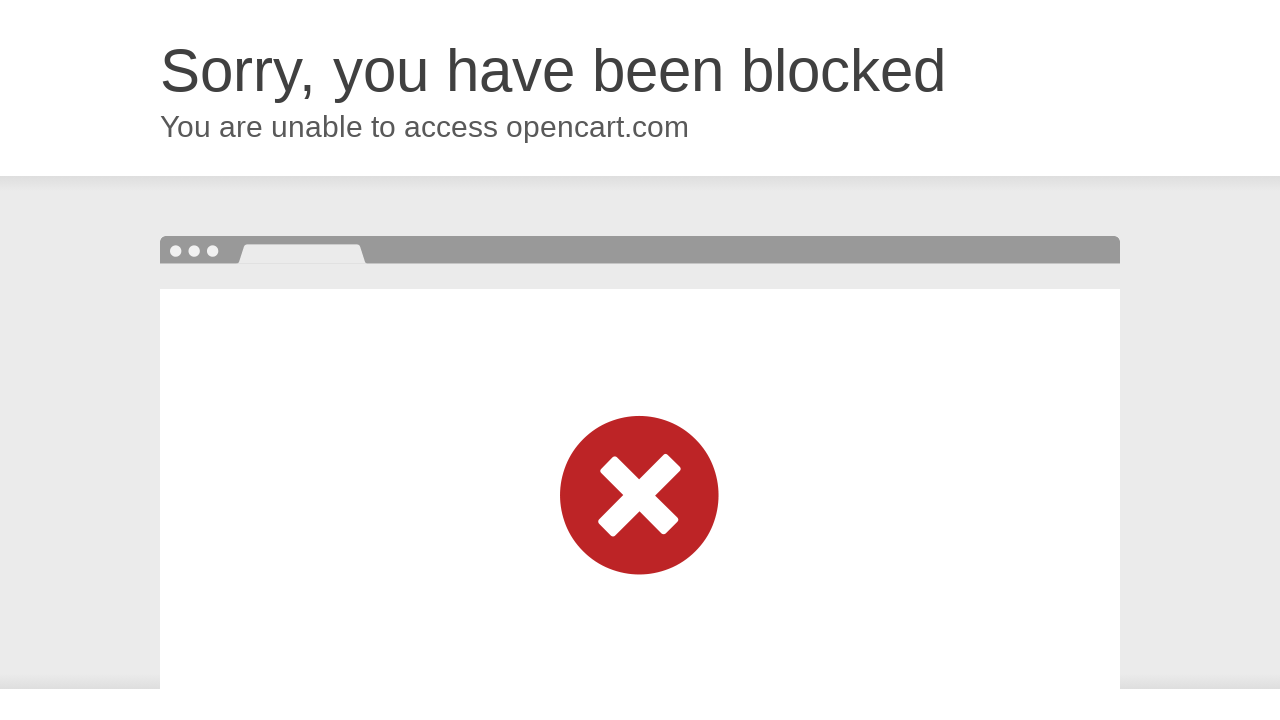

Navigated to OrangeHRM website in new window
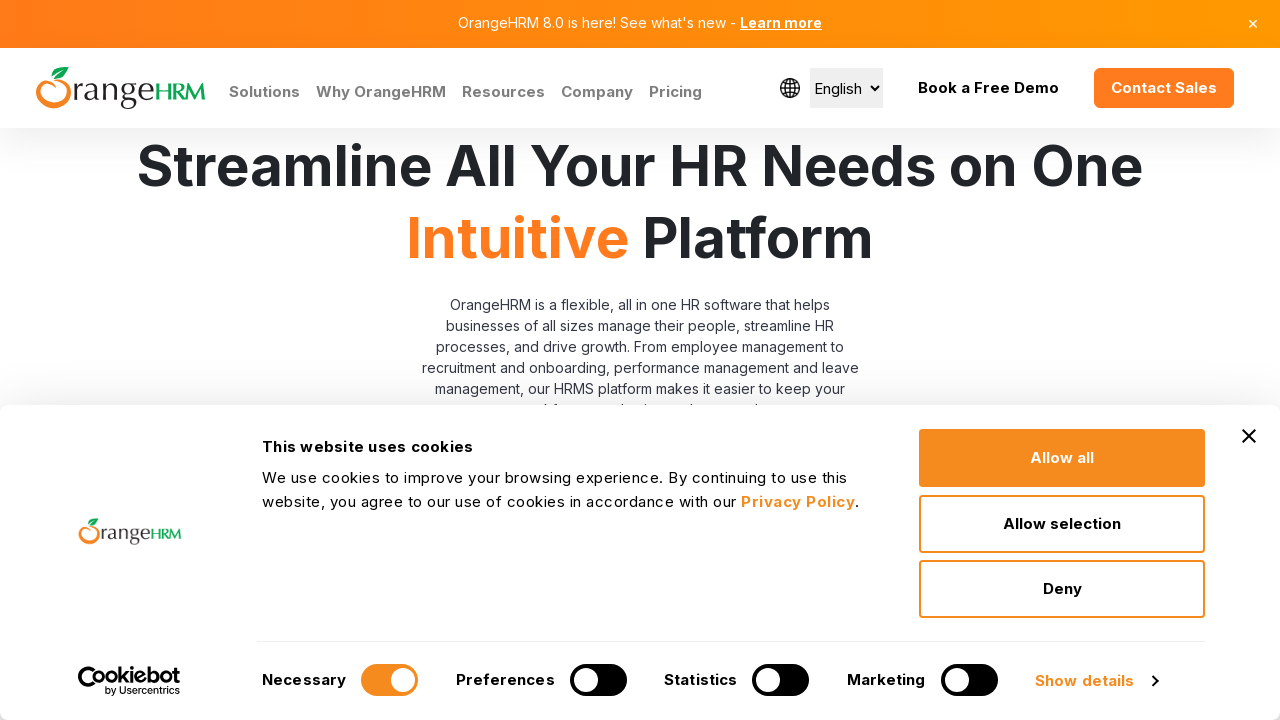

OrangeHRM page loaded (domcontentloaded state)
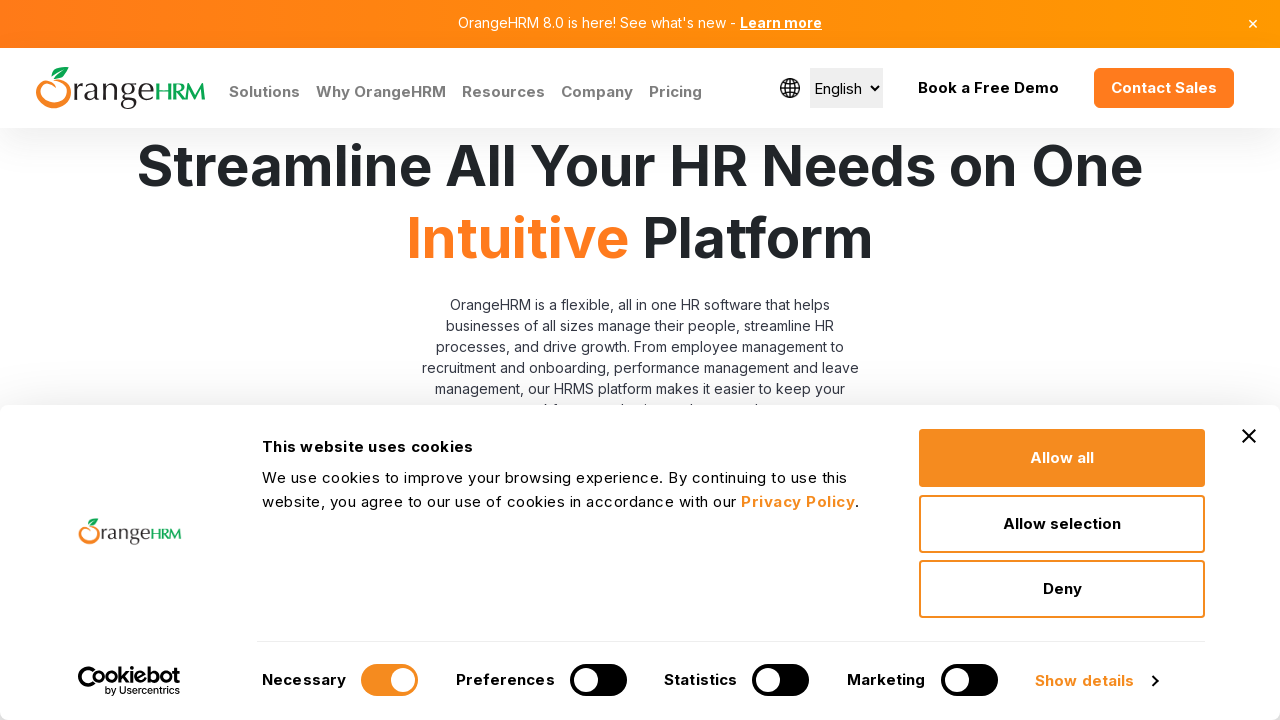

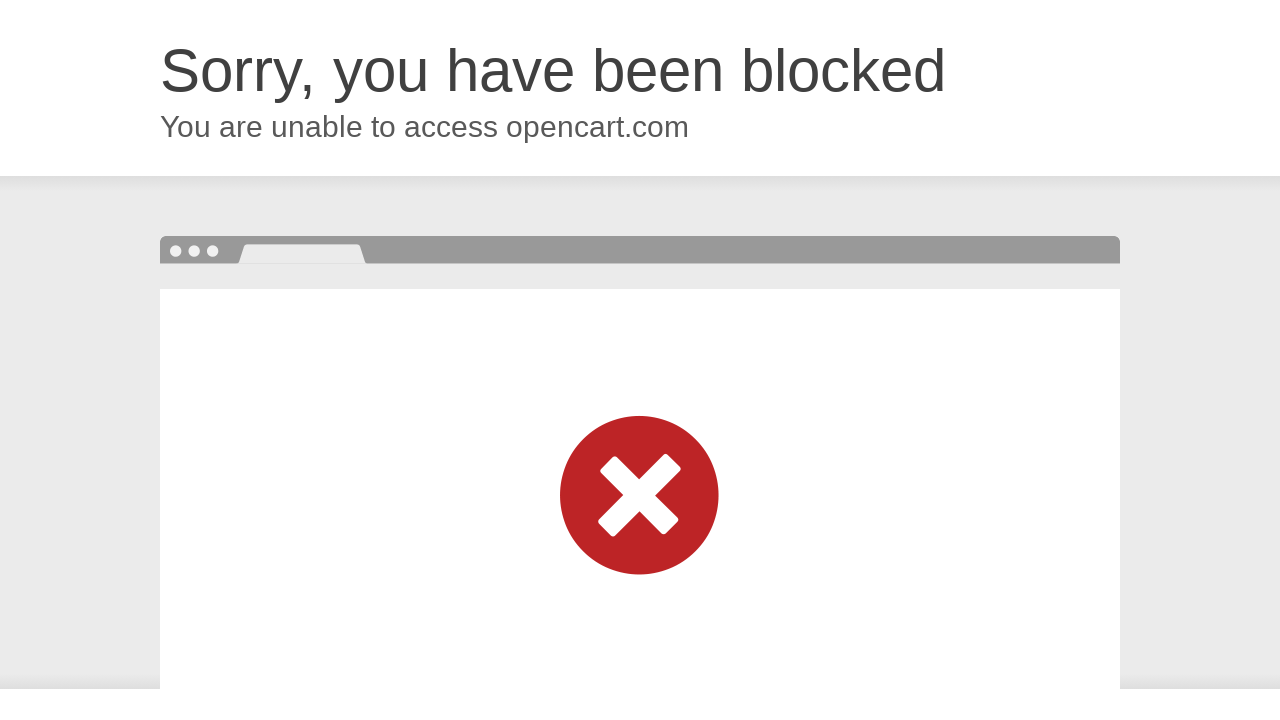